Tests the search functionality by searching for a word and navigating to search results

Starting URL: https://webdriver.io/

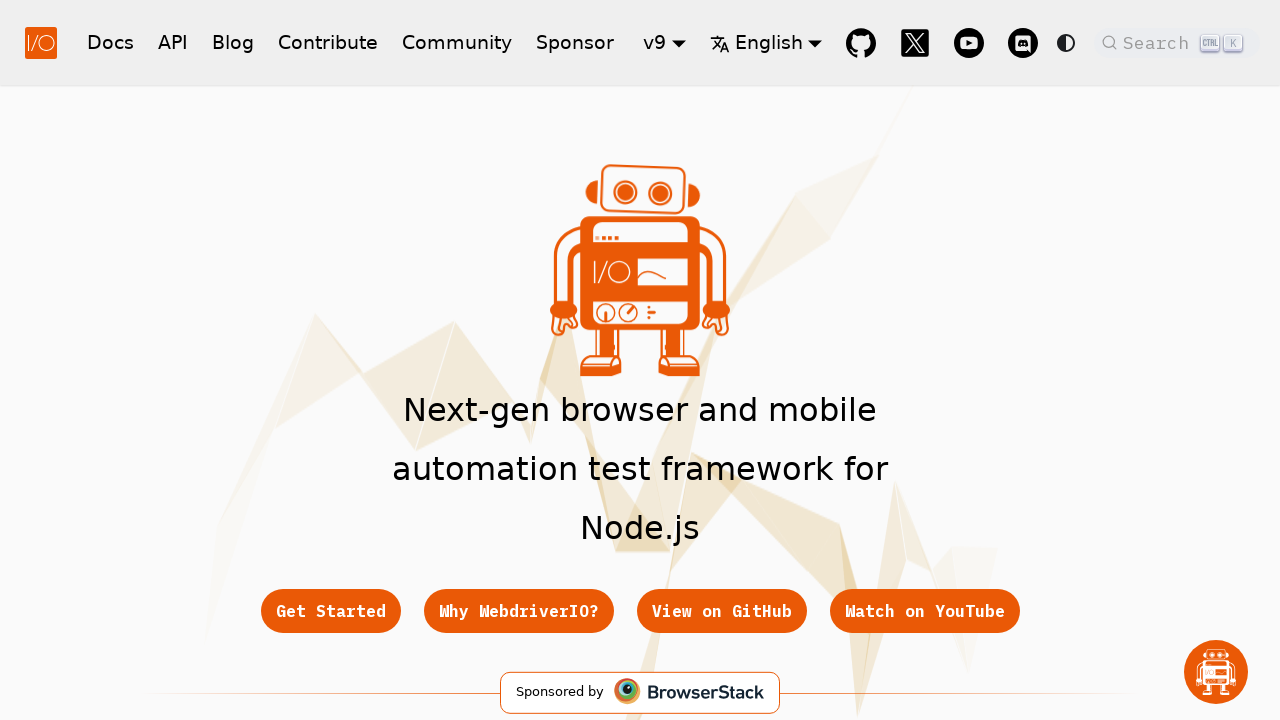

Clicked search button to open search field at (1177, 42) on button.DocSearch
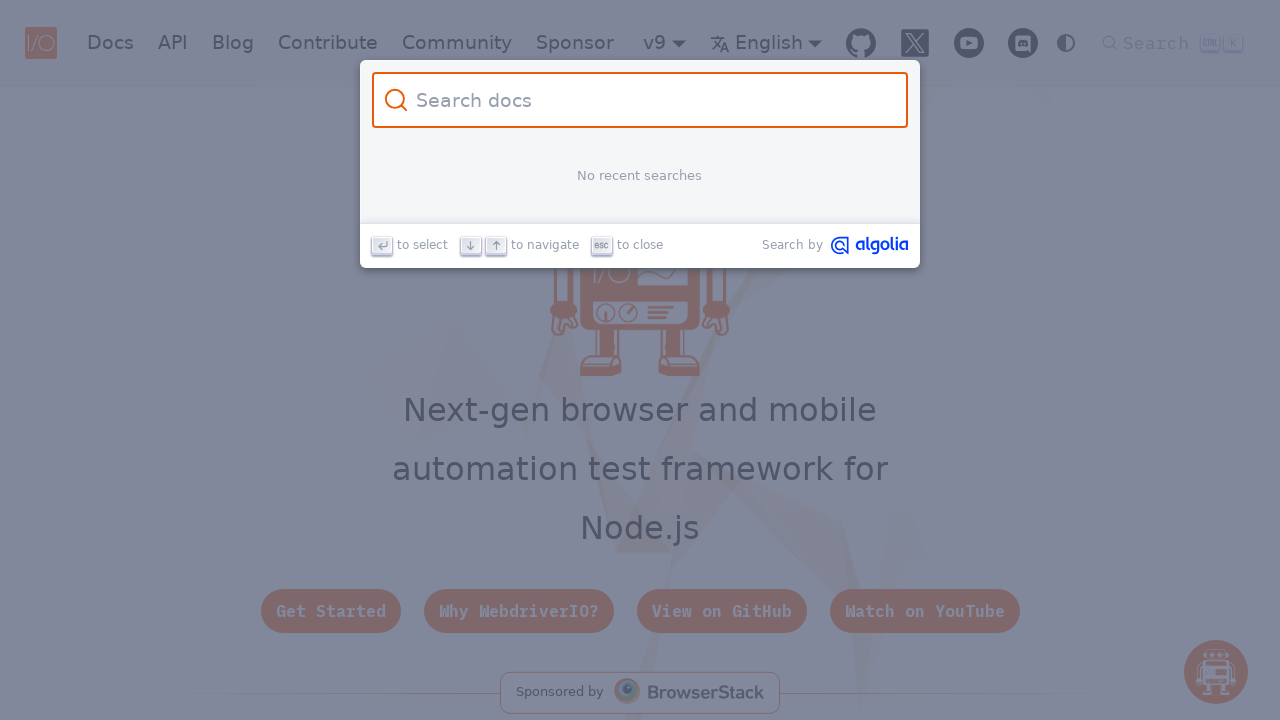

Search modal appeared with input field
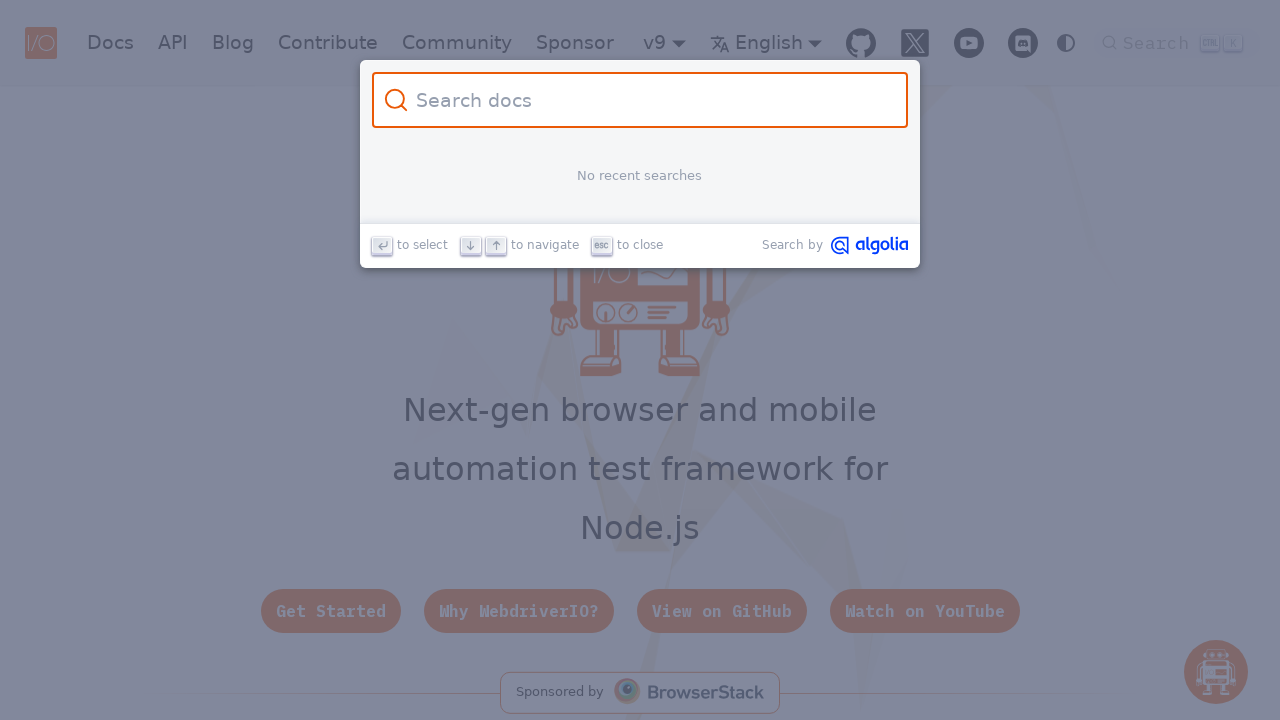

Filled search input with 'each' on .DocSearch-Input
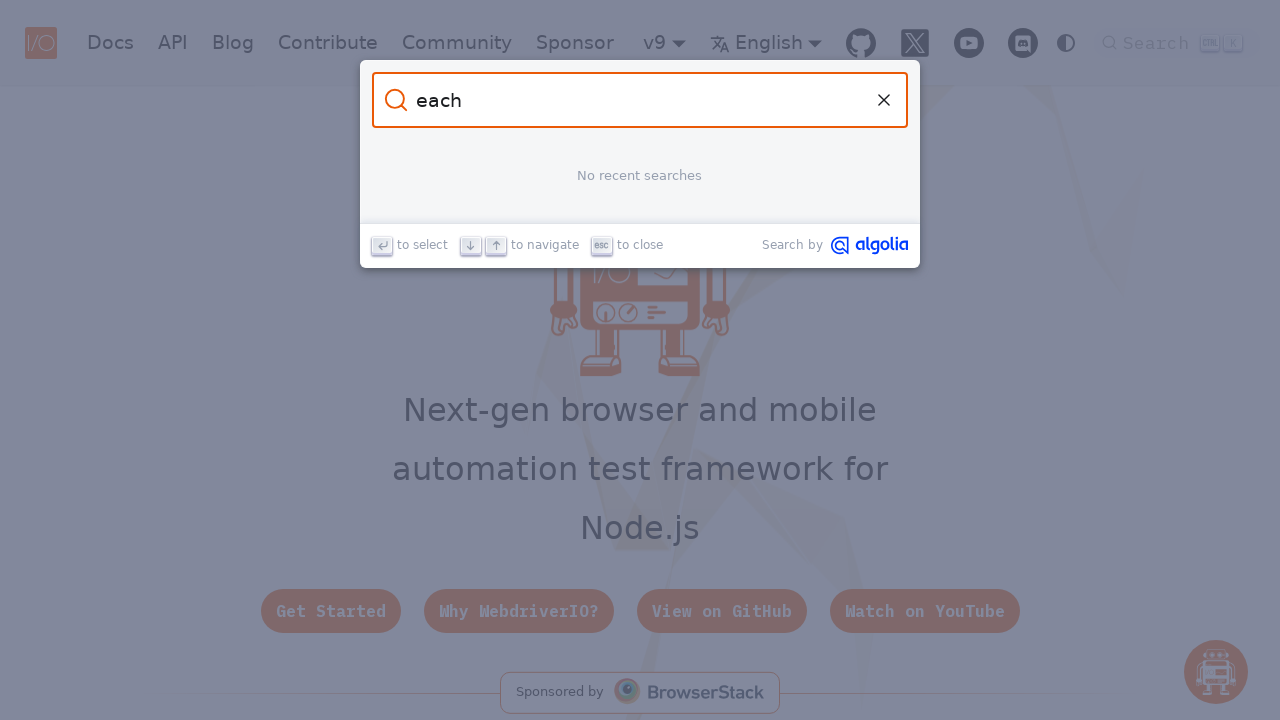

Search results loaded for 'each'
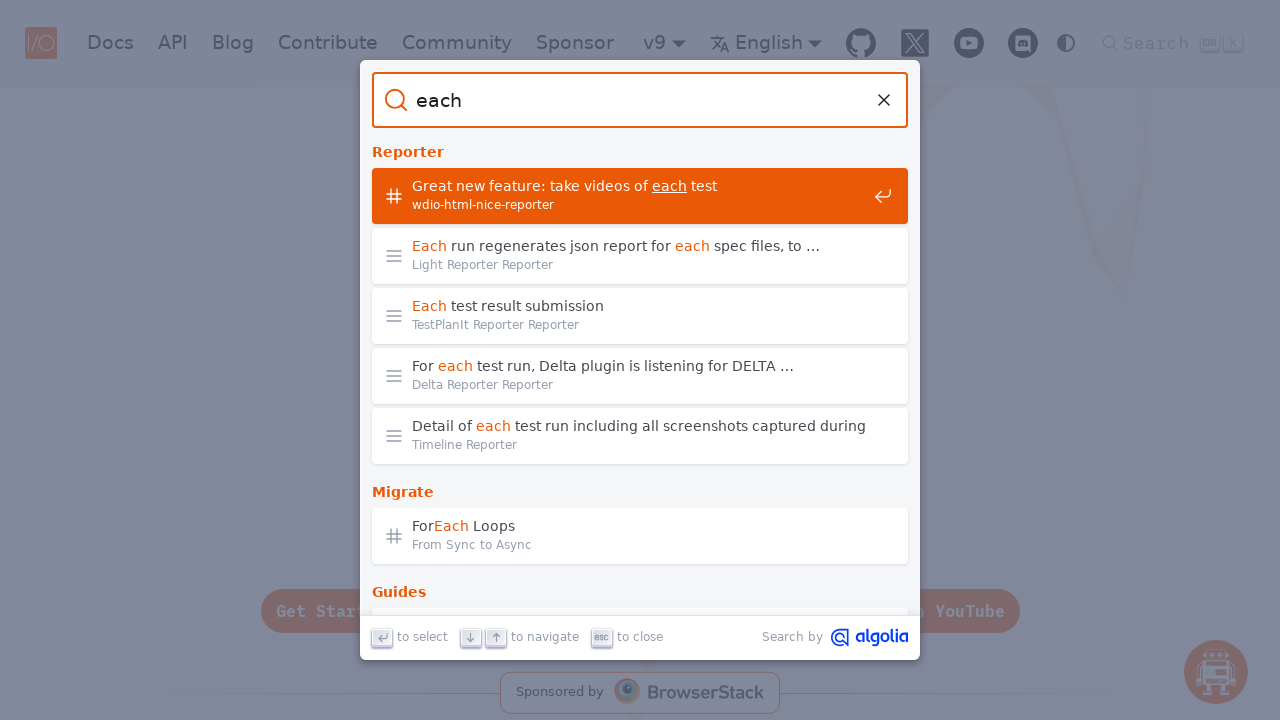

Clicked the first search result at (640, 196) on .DocSearch-Hit:first-child a
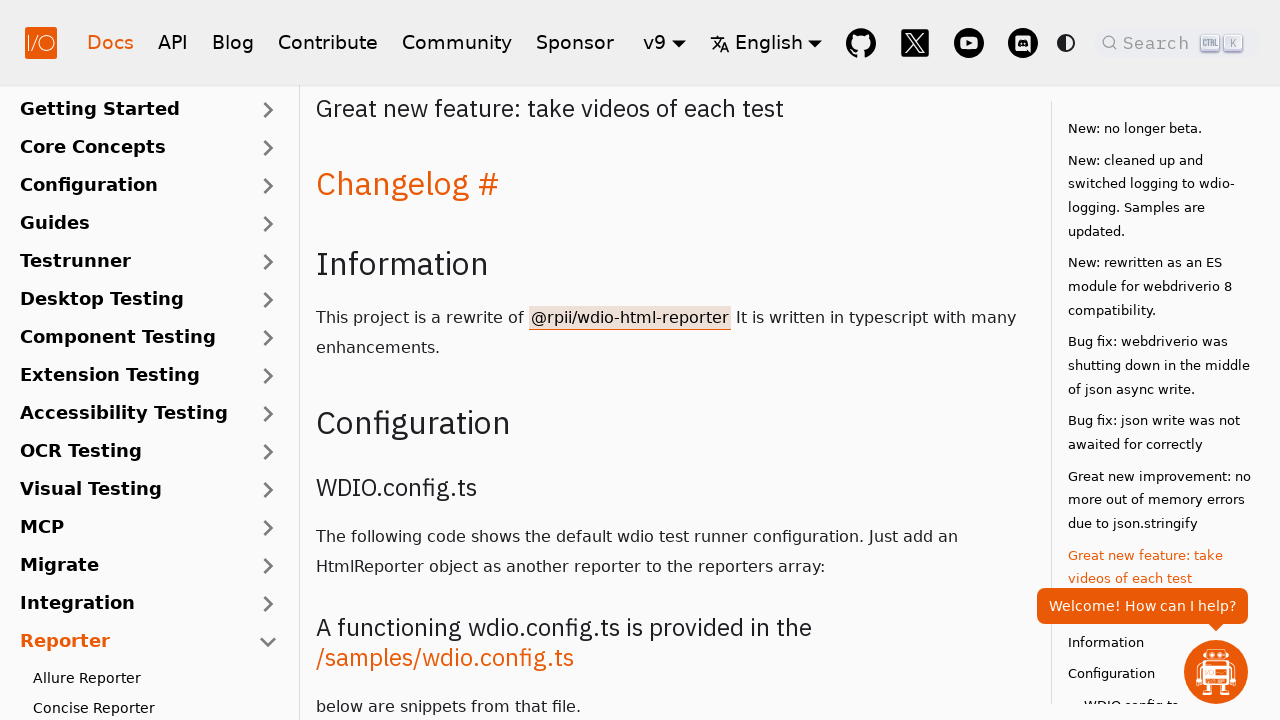

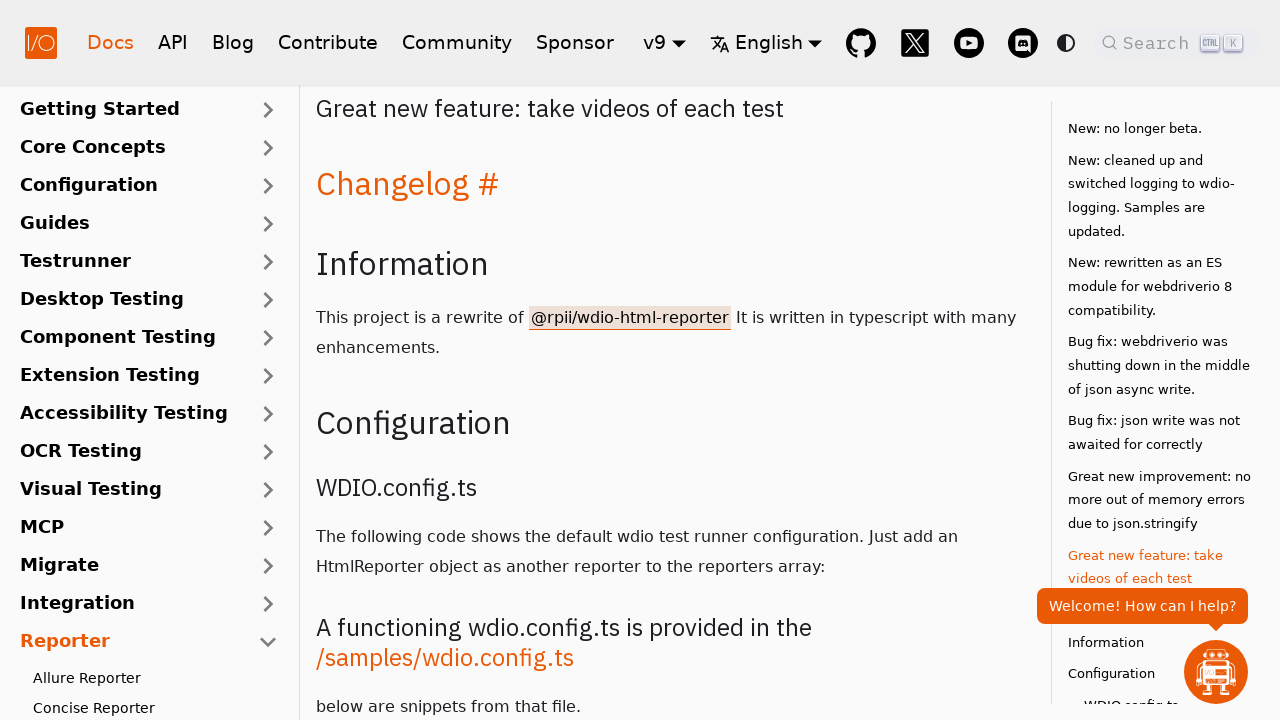